Tests selecting checkboxes in a web table by locating rows based on employee names (Joe.Root and John.Smith) and clicking their corresponding checkboxes.

Starting URL: https://selectorshub.com/xpath-practice-page/

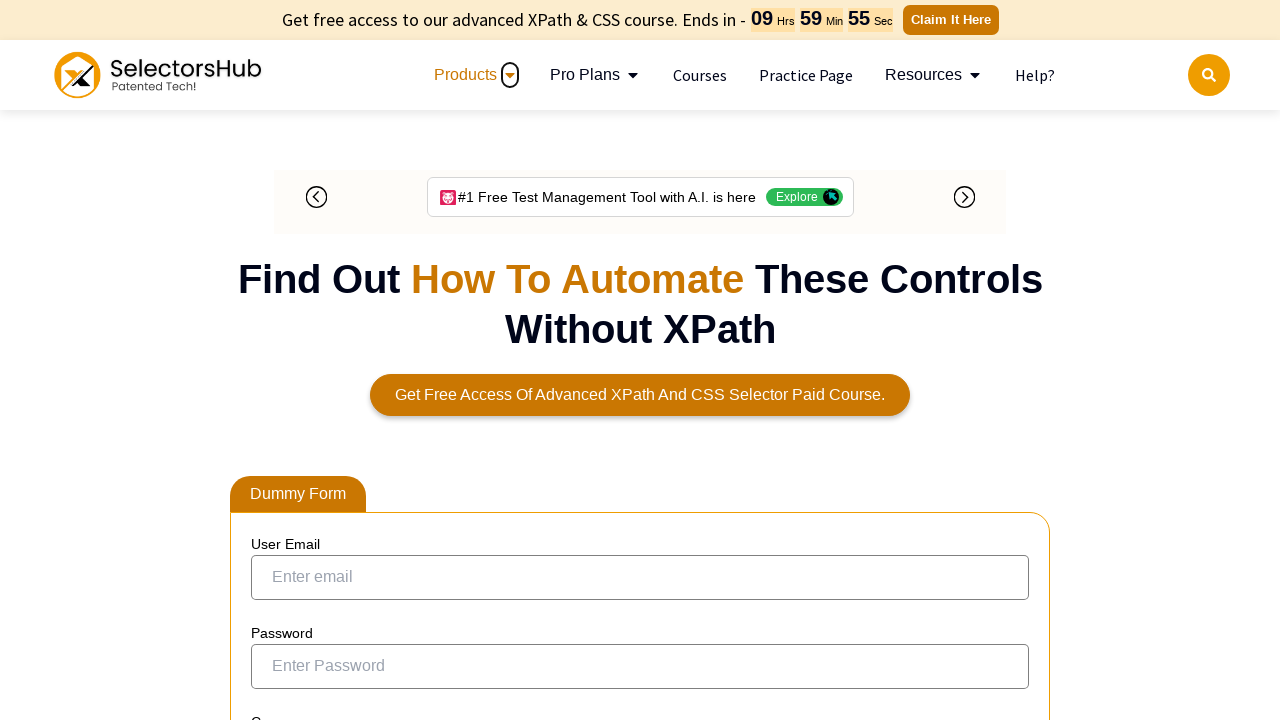

Clicked checkbox for employee Joe.Root at (274, 353) on xpath=//a[text()='Joe.Root']/parent::td/preceding-sibling::td/child::input
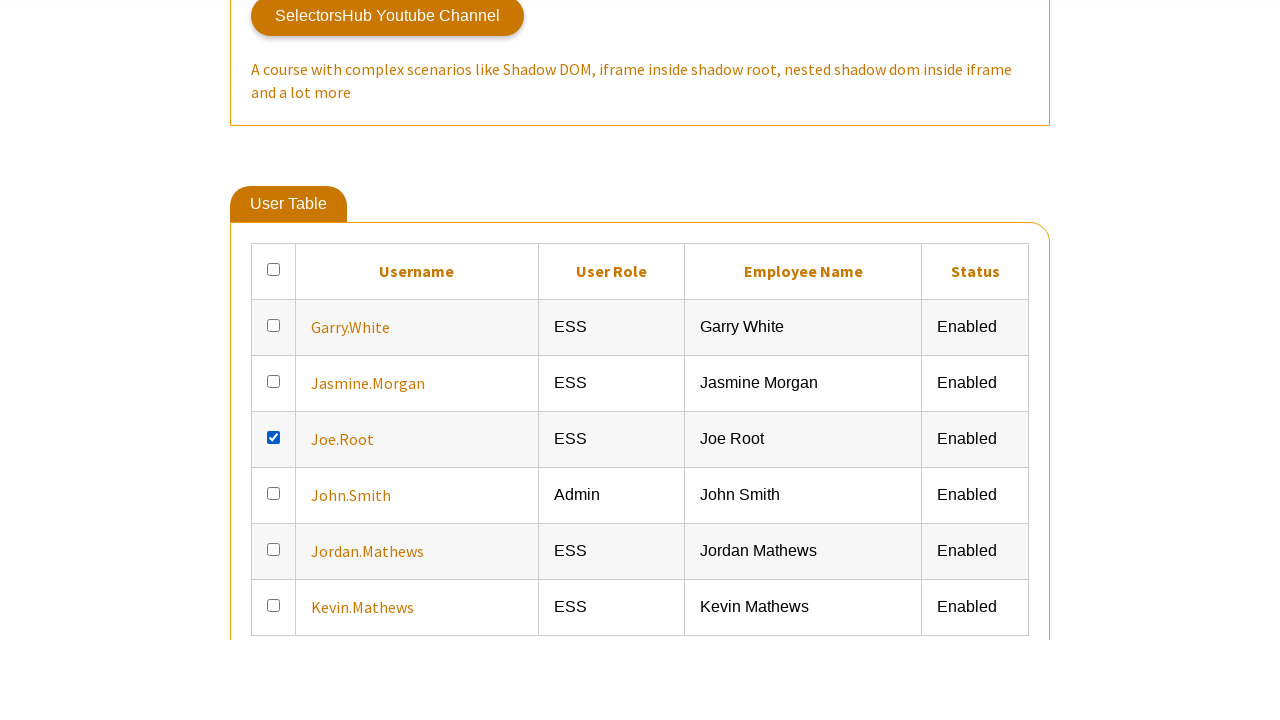

Clicked checkbox for employee John.Smith at (274, 360) on xpath=//a[text()='John.Smith']/parent::td/preceding-sibling::td/child::input
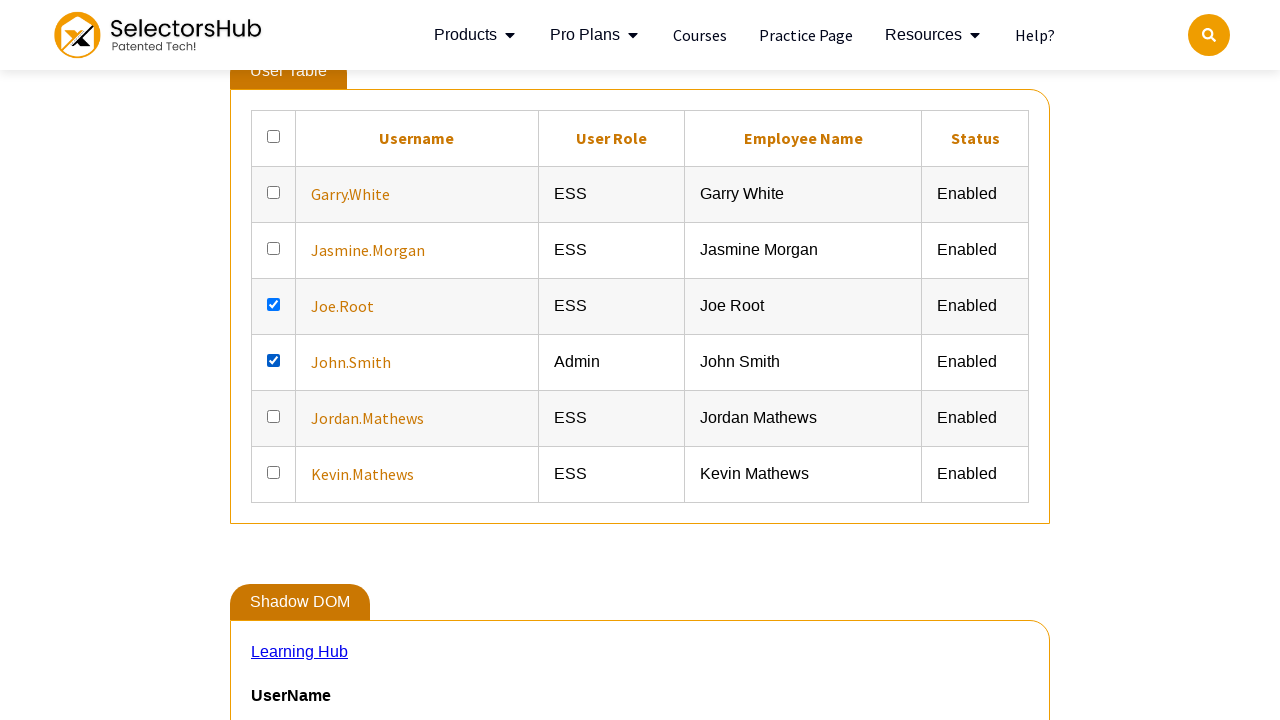

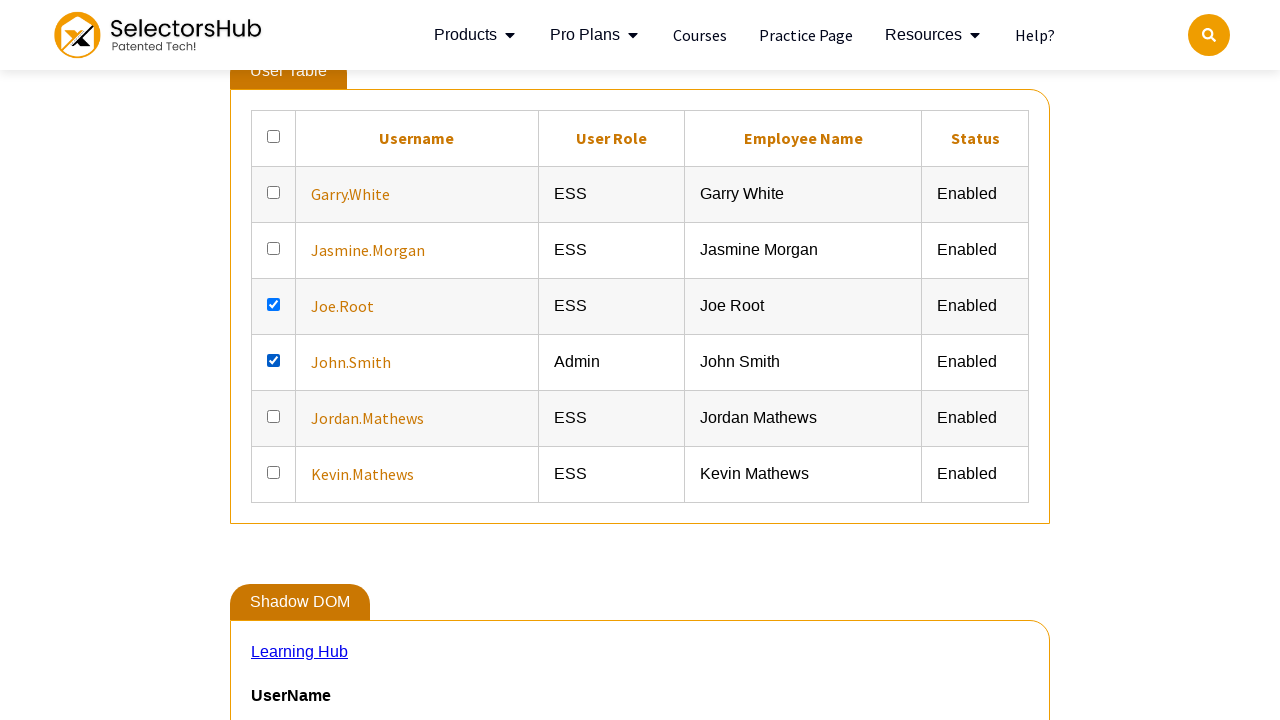